Tests multi-select dropdown functionality by selecting multiple options (Volvo, Saab, Audi), then deselecting all of them, and verifying no options remain selected.

Starting URL: https://www.w3schools.com/tags/tryit.asp?filename=tryhtml_select_multiple

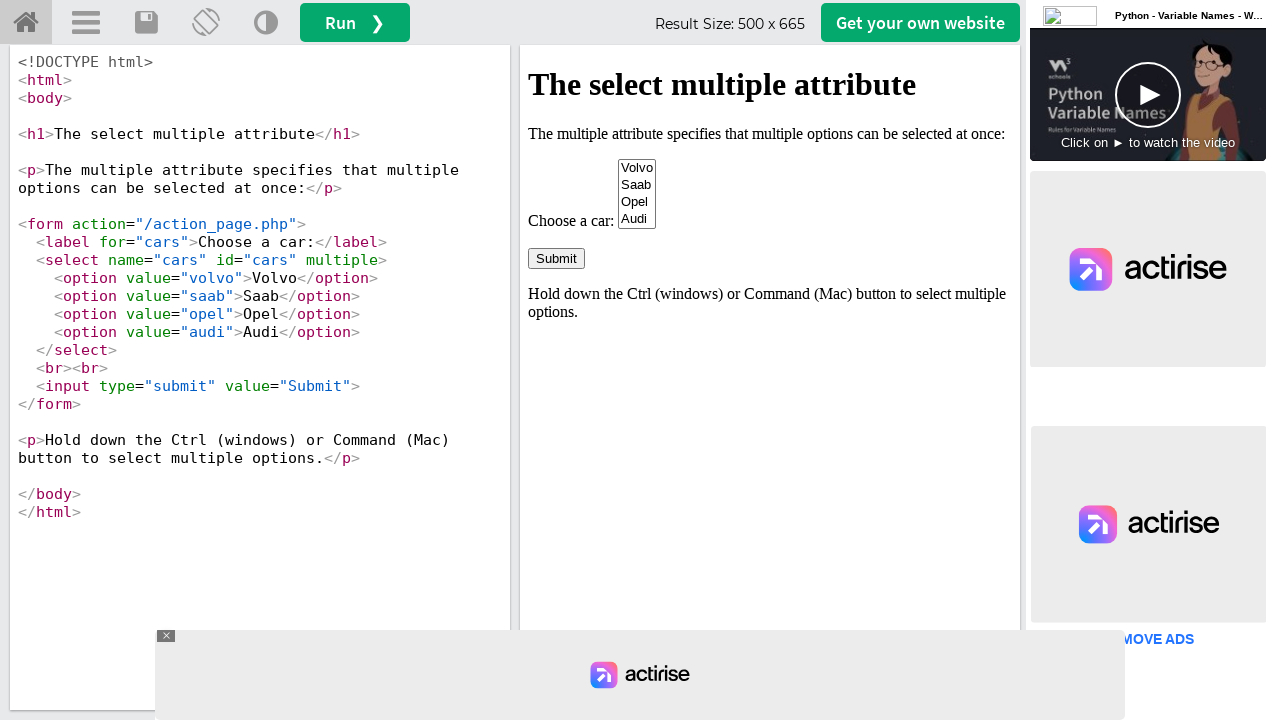

Located iframe with id 'iframeResult'
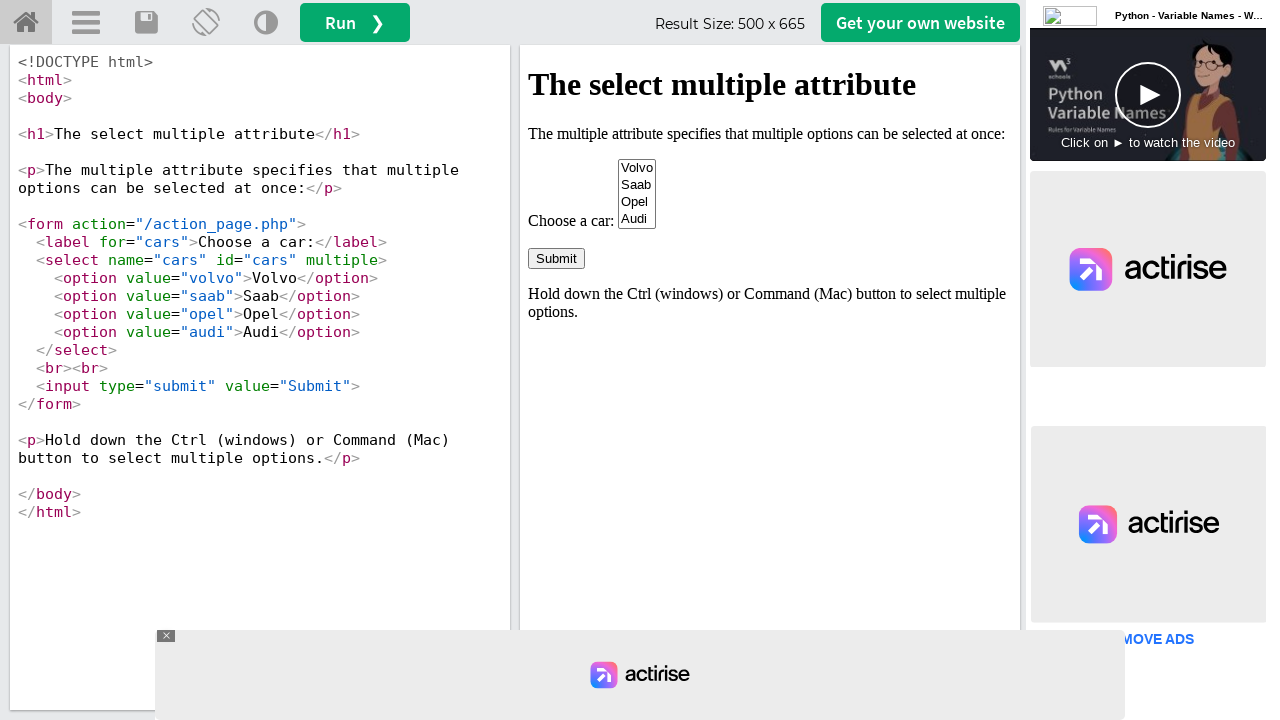

Located cars dropdown element
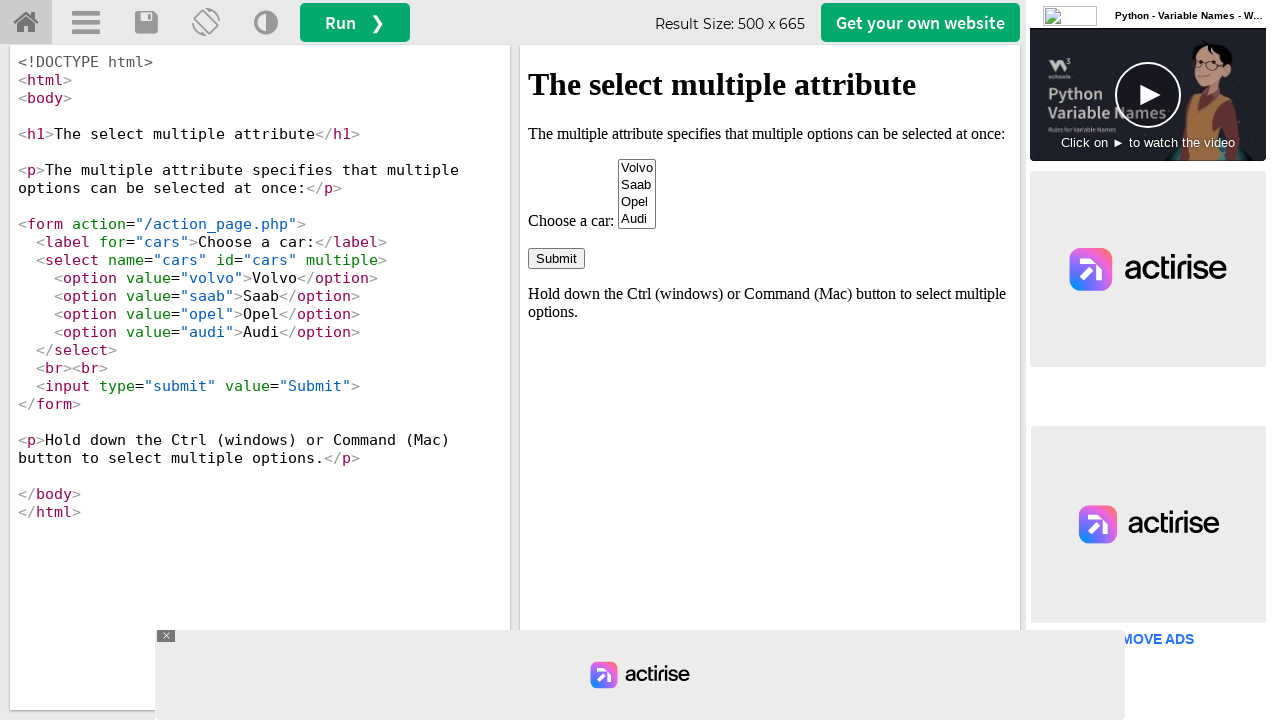

Cars dropdown is now visible
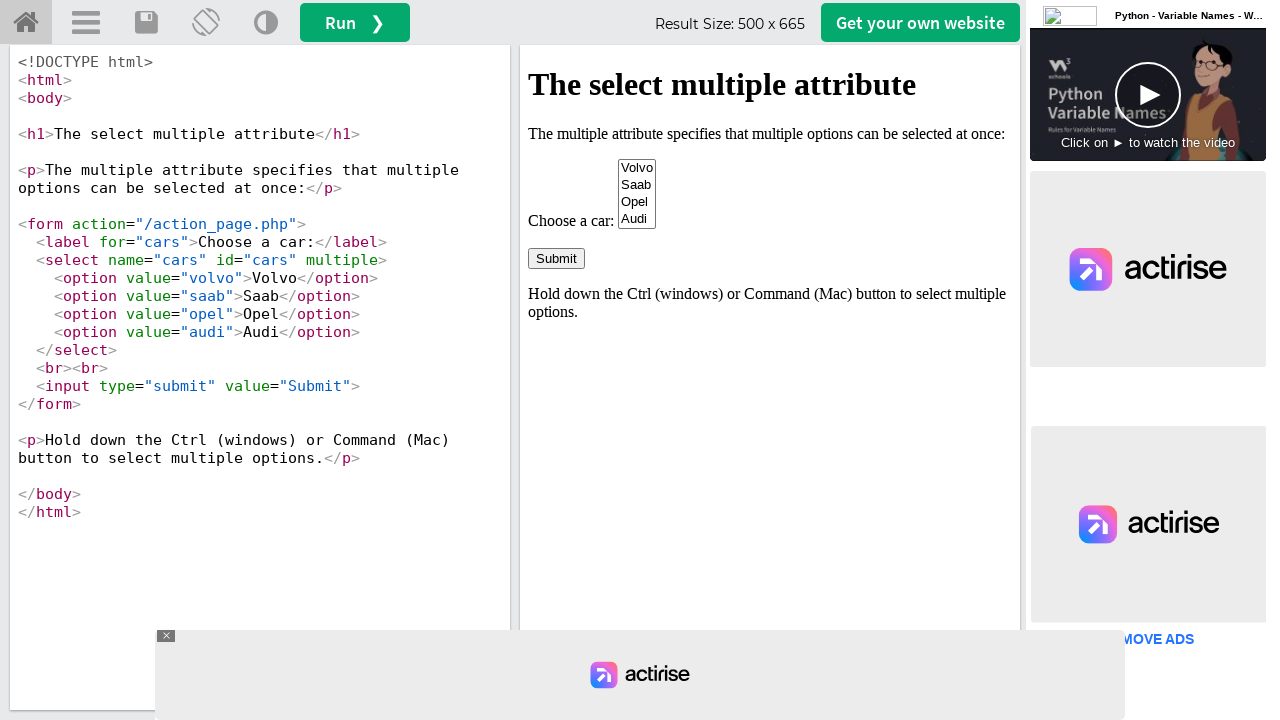

Selected Volvo option by index on #iframeResult >> internal:control=enter-frame >> #cars
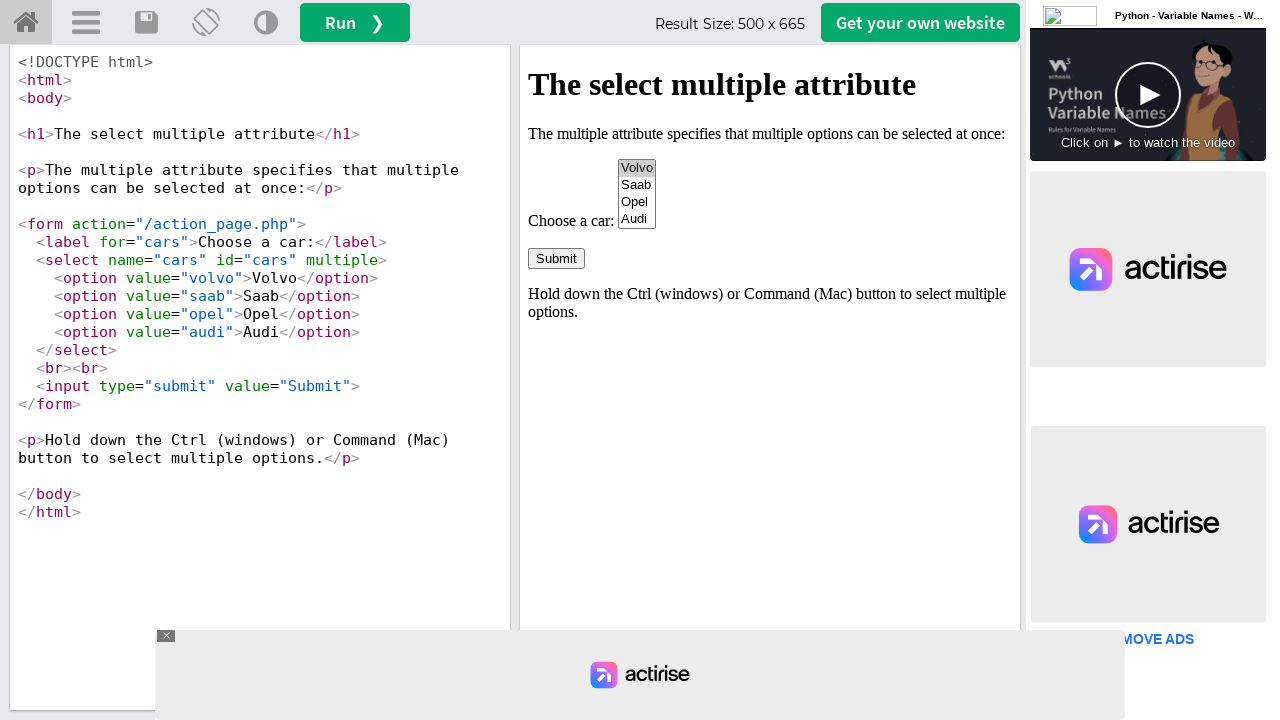

Selected Saab option by value on #iframeResult >> internal:control=enter-frame >> #cars
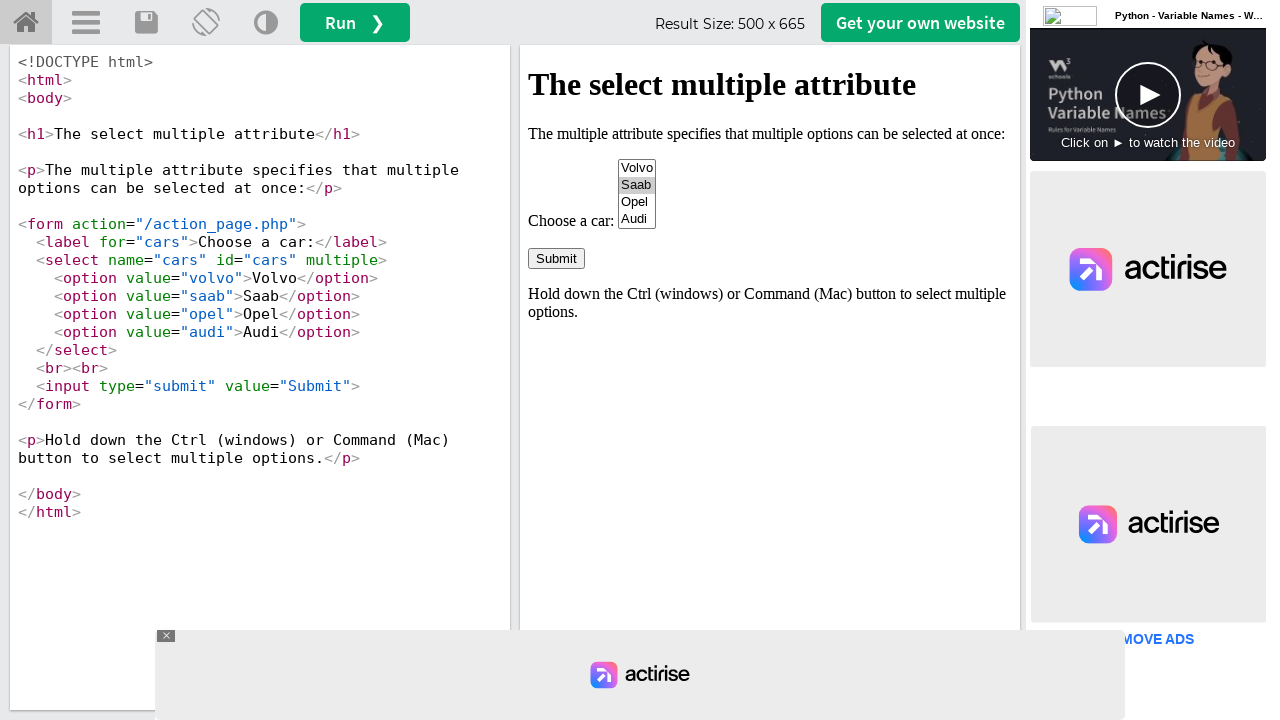

Selected Audi option by label on #iframeResult >> internal:control=enter-frame >> #cars
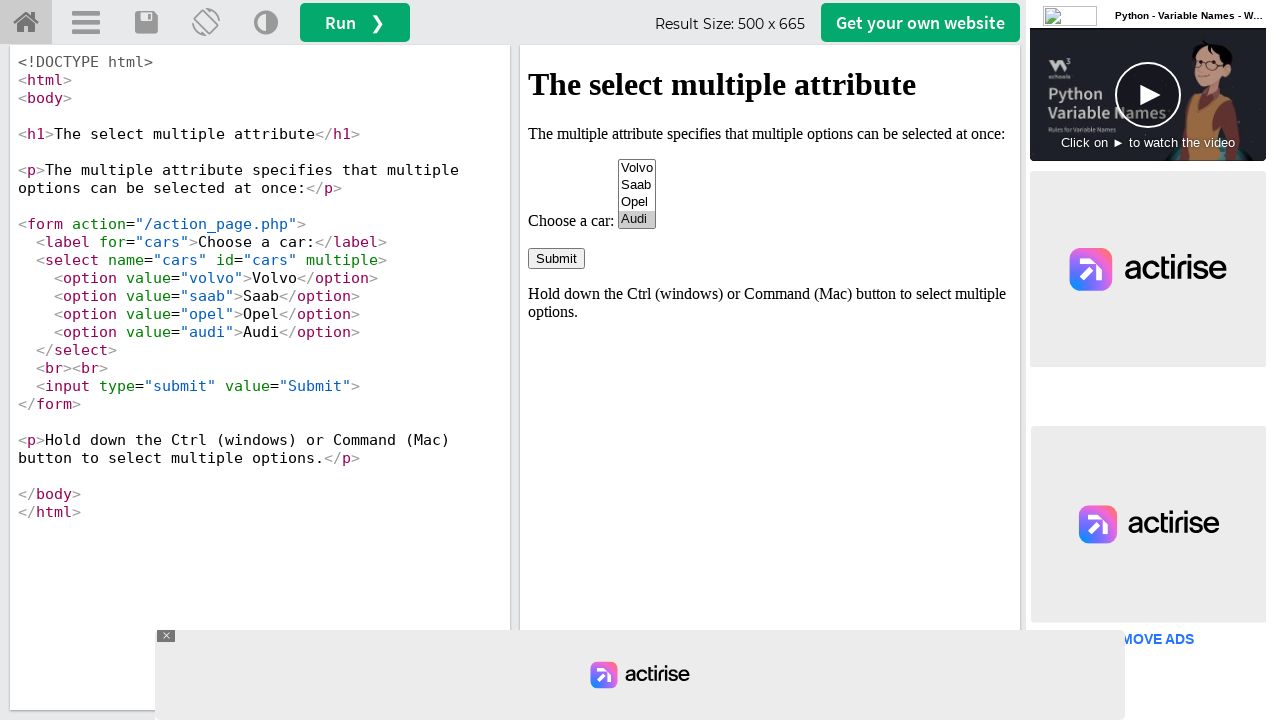

Deselected all options from the multi-select dropdown
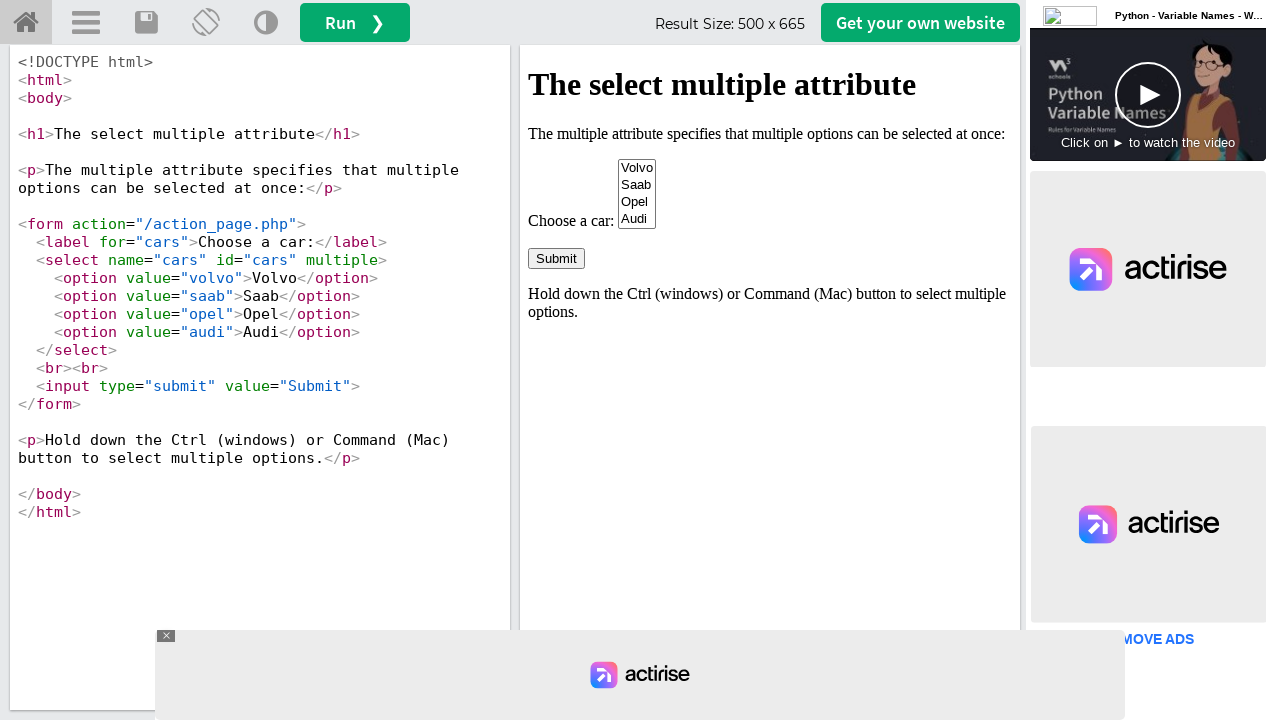

Retrieved list of selected options to verify deselection
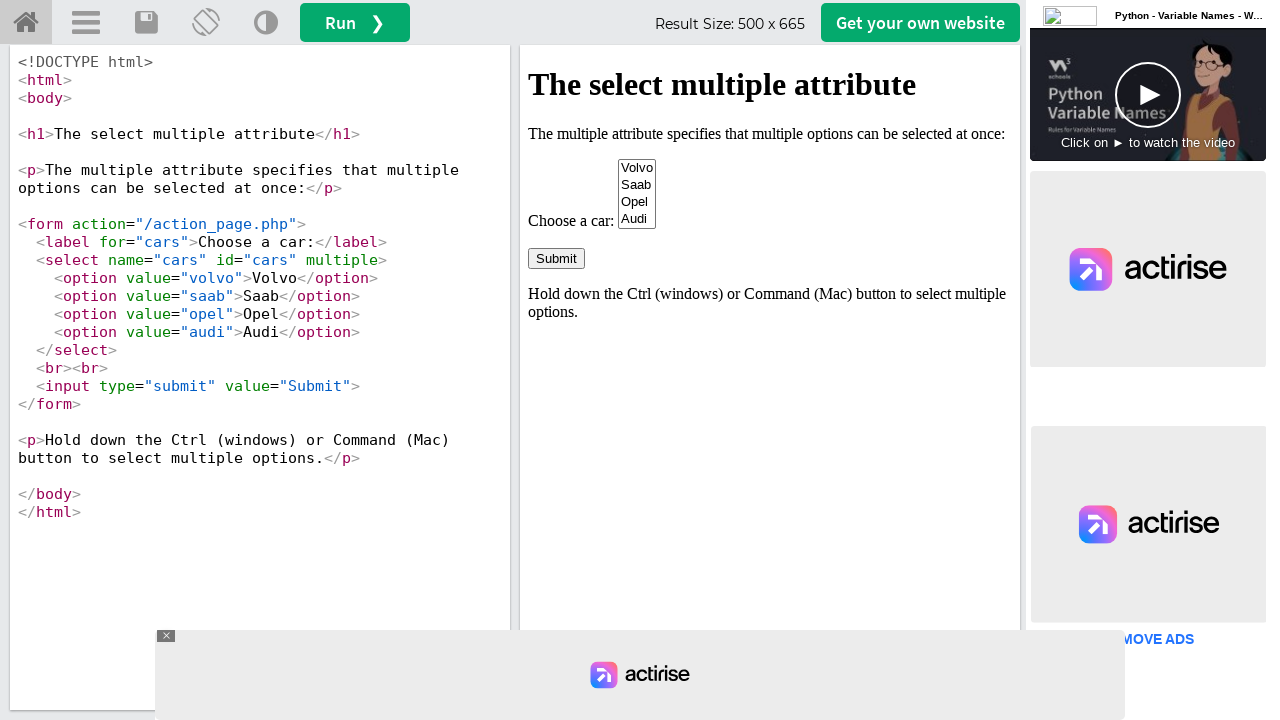

Verified that no options remain selected - assertion passed
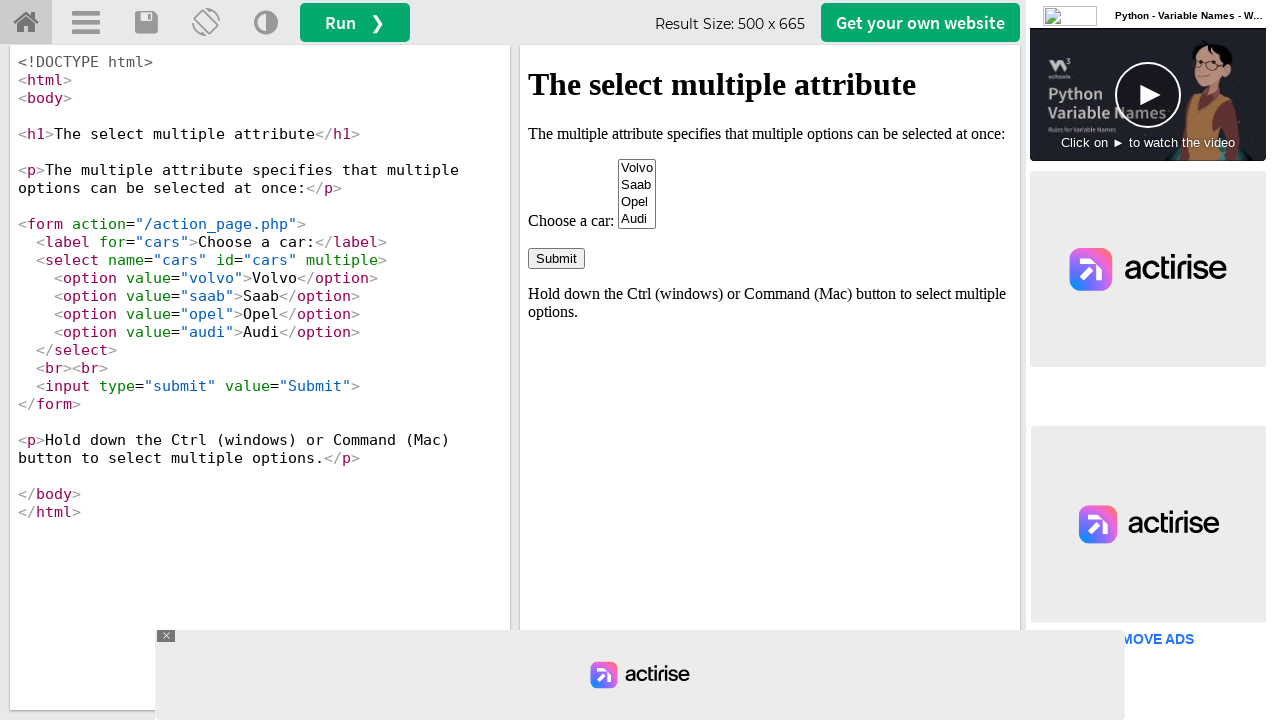

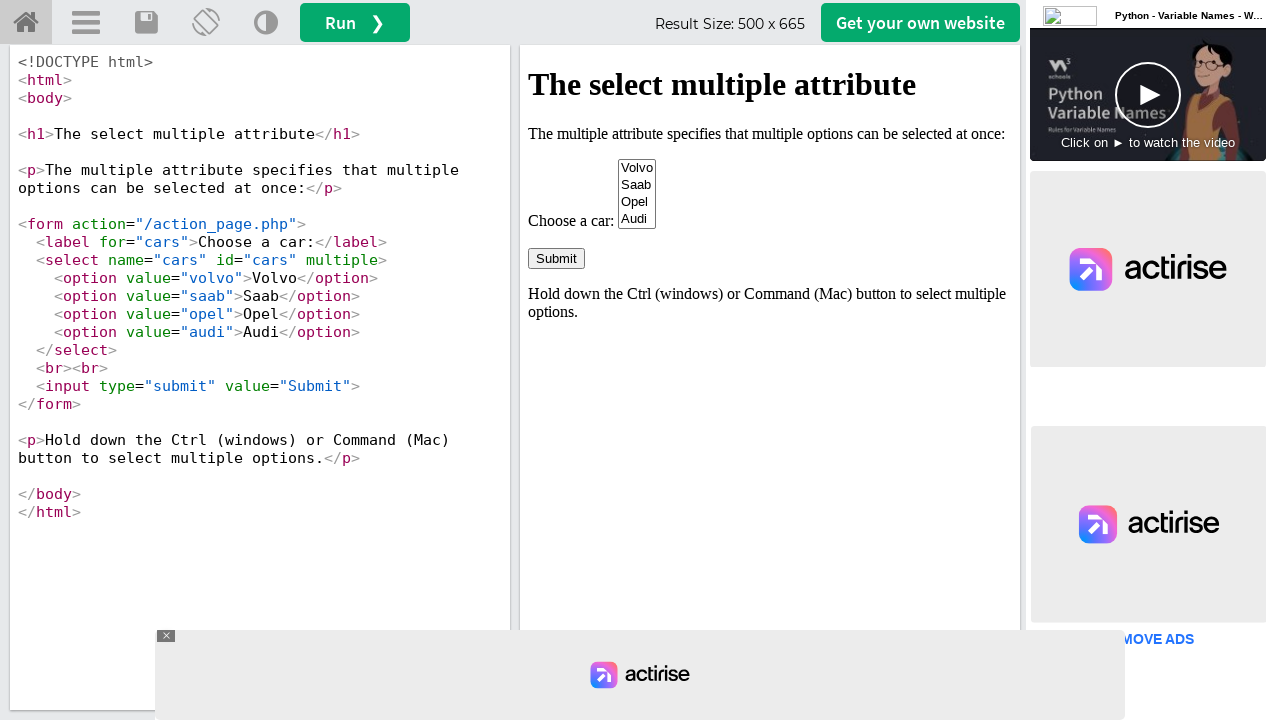